Tests dropdown functionality by selecting an option from a dropdown menu and verifying the selected value

Starting URL: https://the-internet.herokuapp.com/dropdown

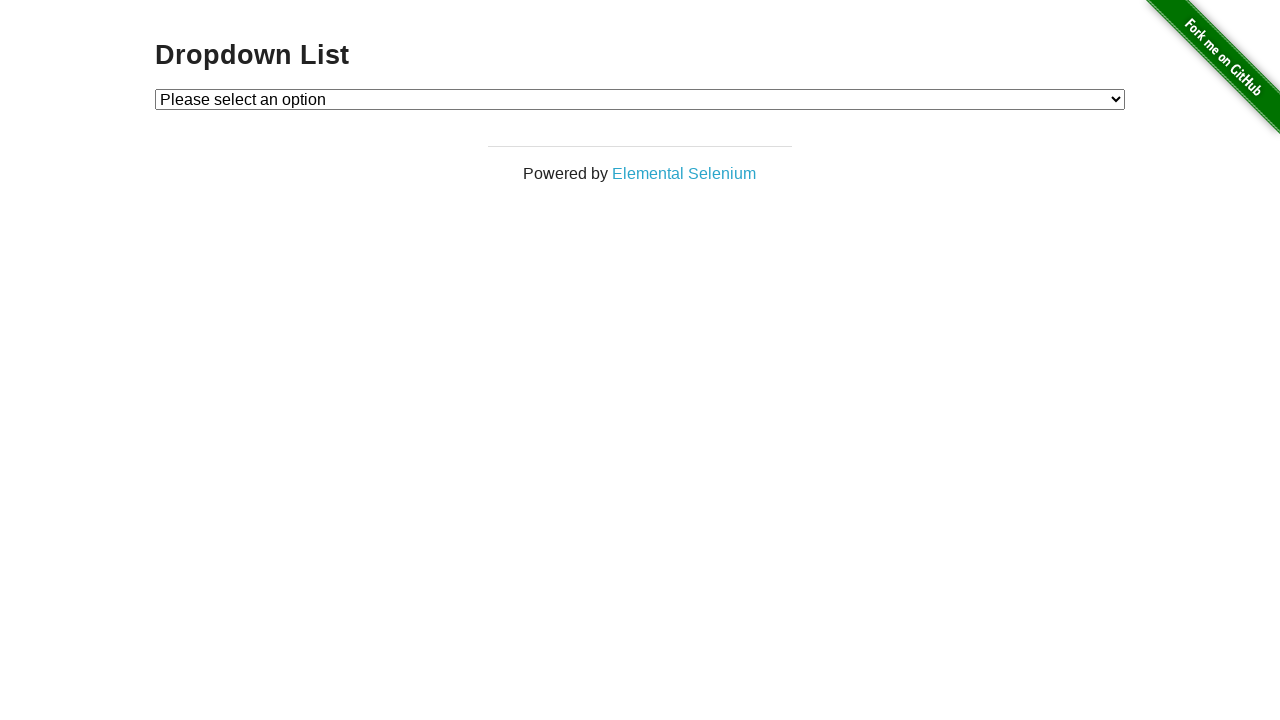

Selected option 2 from the dropdown menu on #dropdown
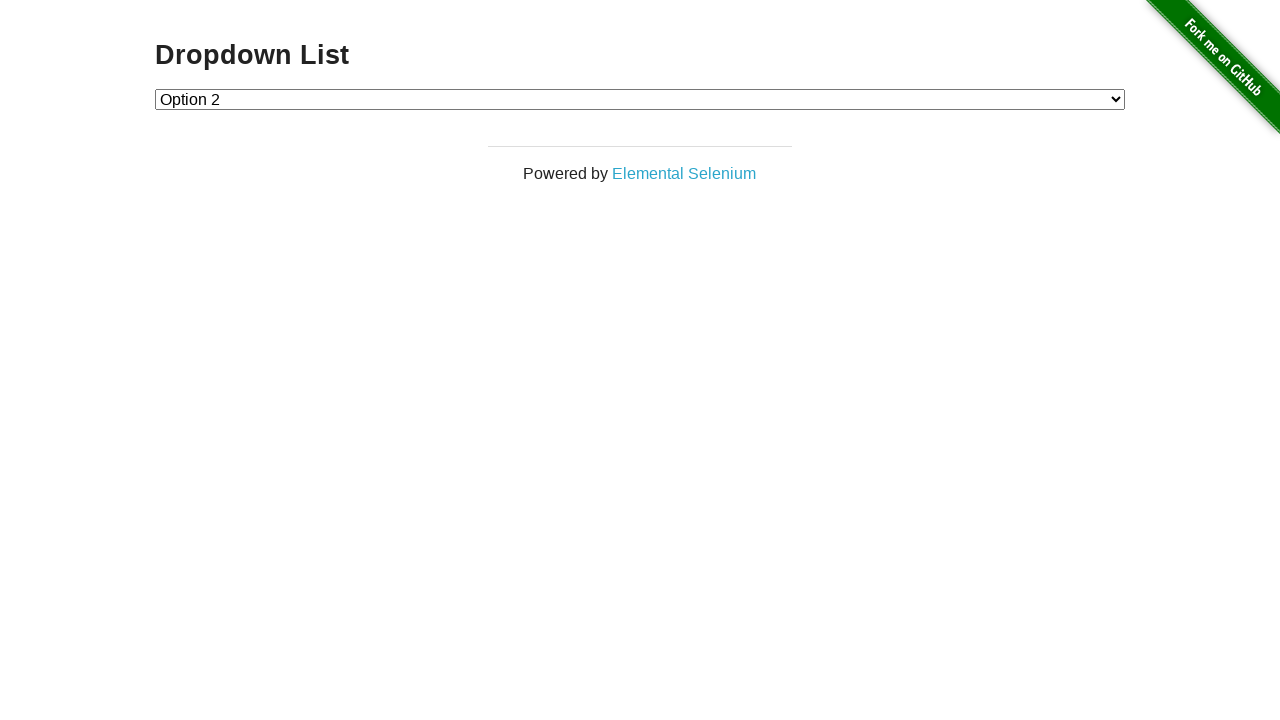

Retrieved the text content of the selected dropdown option
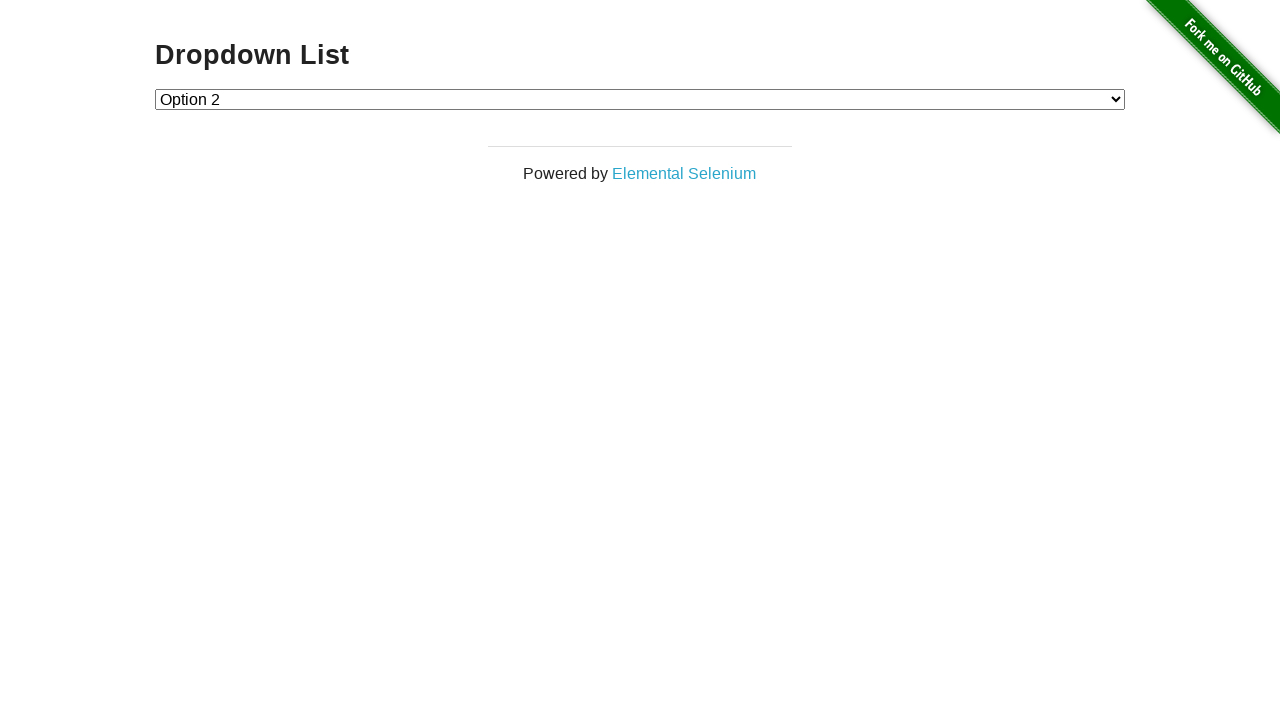

Verified that the selected option is 'Option 2'
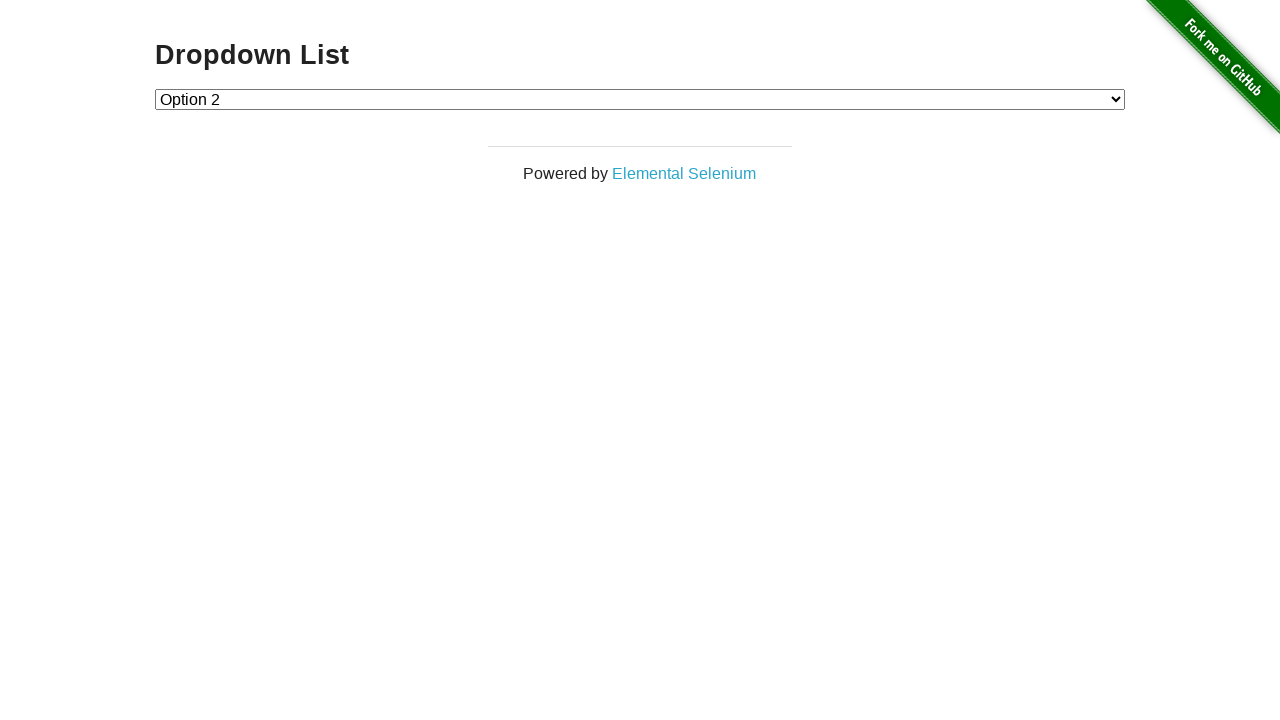

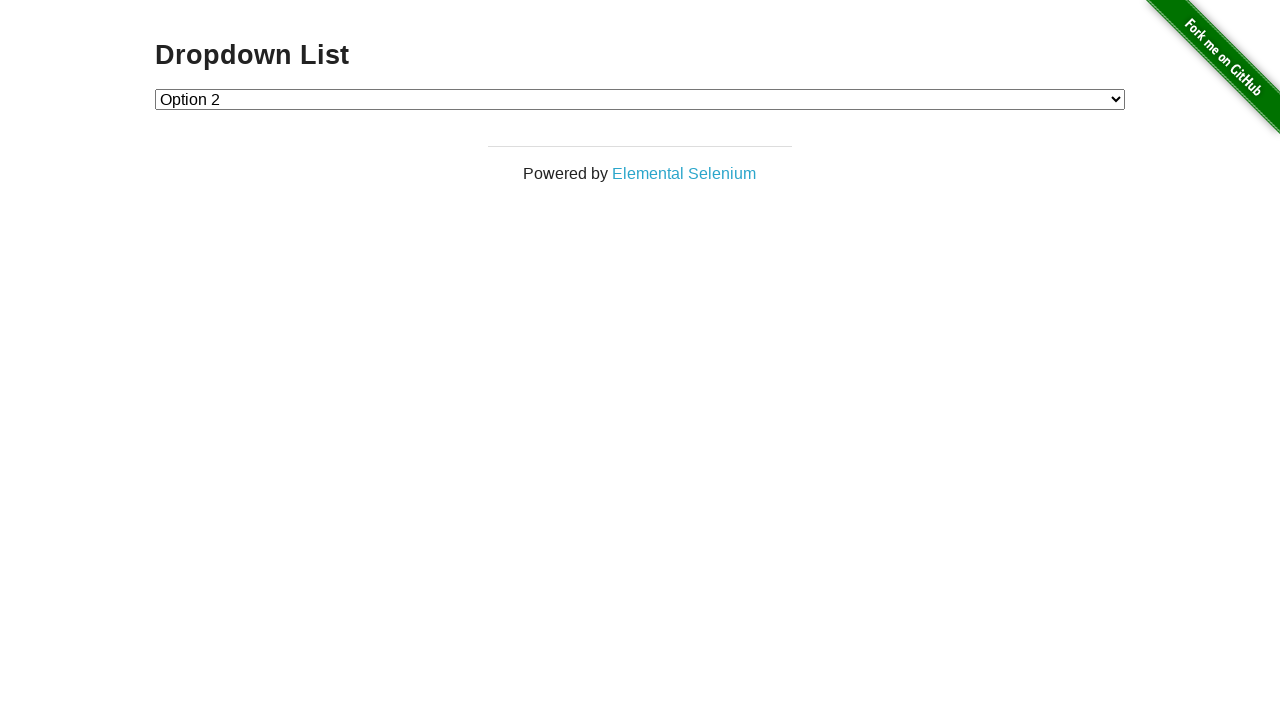